Tests a complete flight booking workflow on BlazeDemo travel site, including selecting departure/arrival cities, choosing a flight, entering passenger and payment information, and confirming the purchase.

Starting URL: http://blazedemo.com

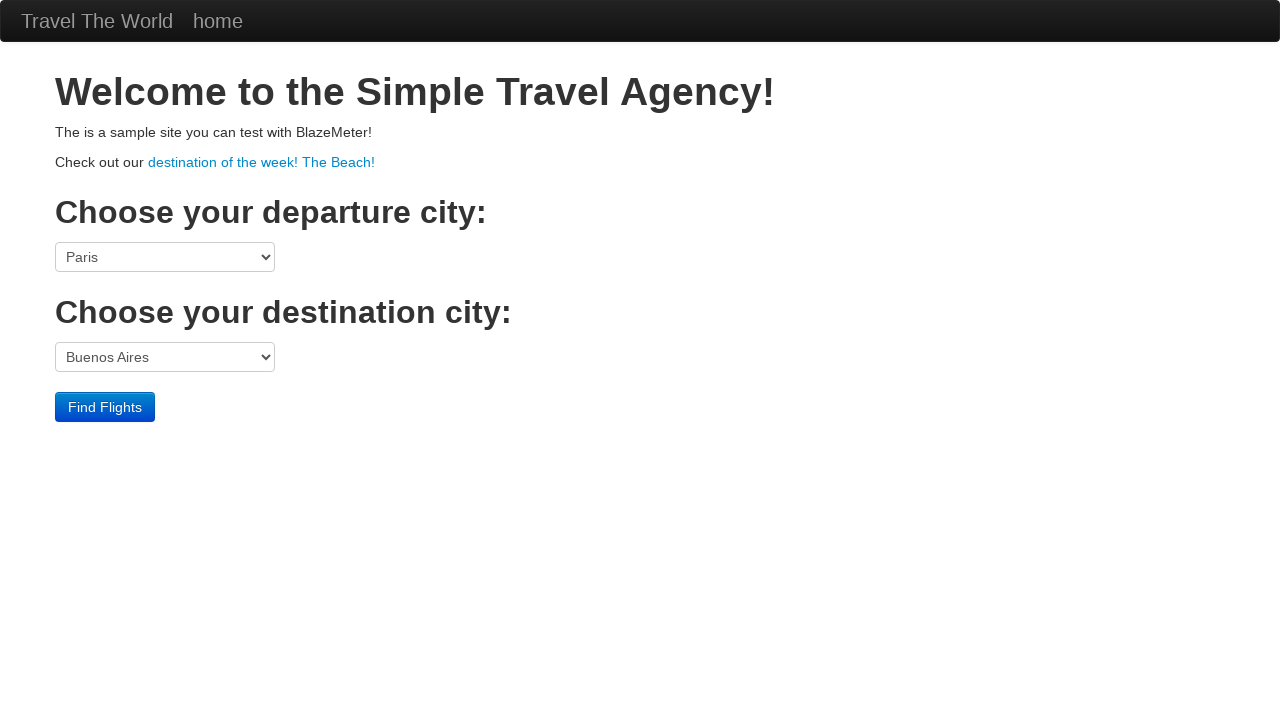

Flight booking form loaded on BlazeDemo homepage
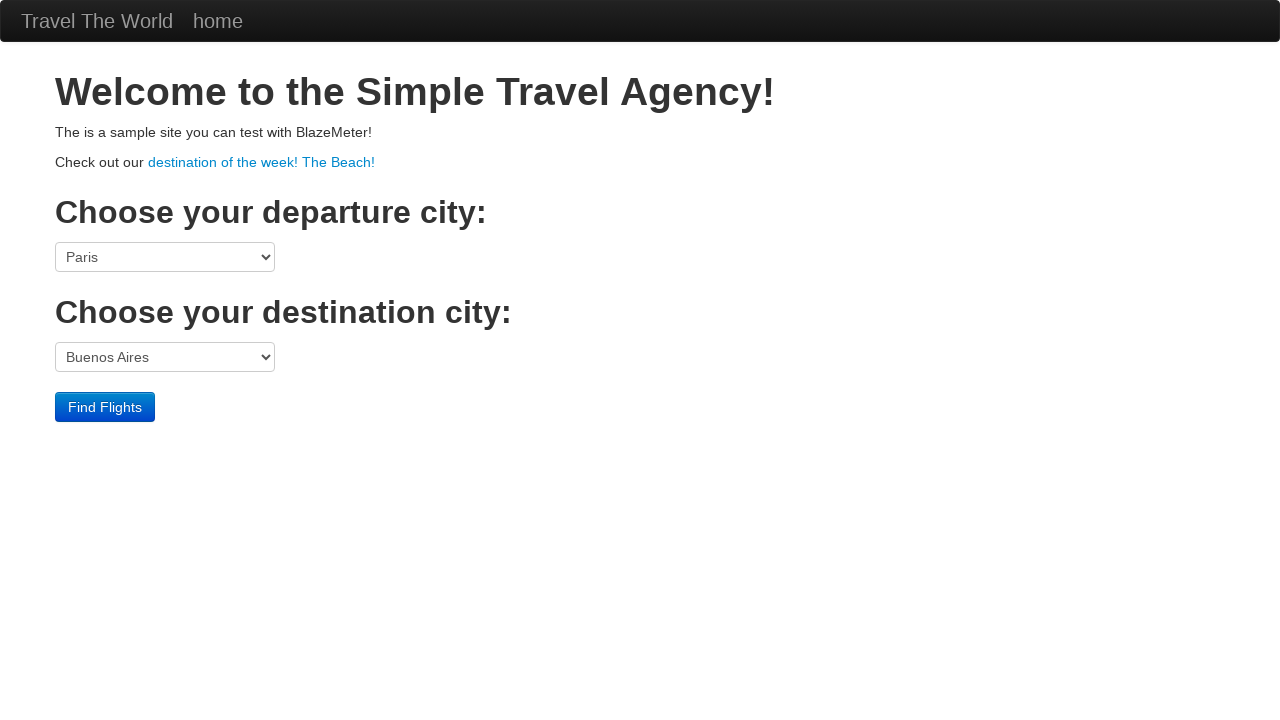

Selected Boston as departure city on body > div.container > form > select:nth-child(1)
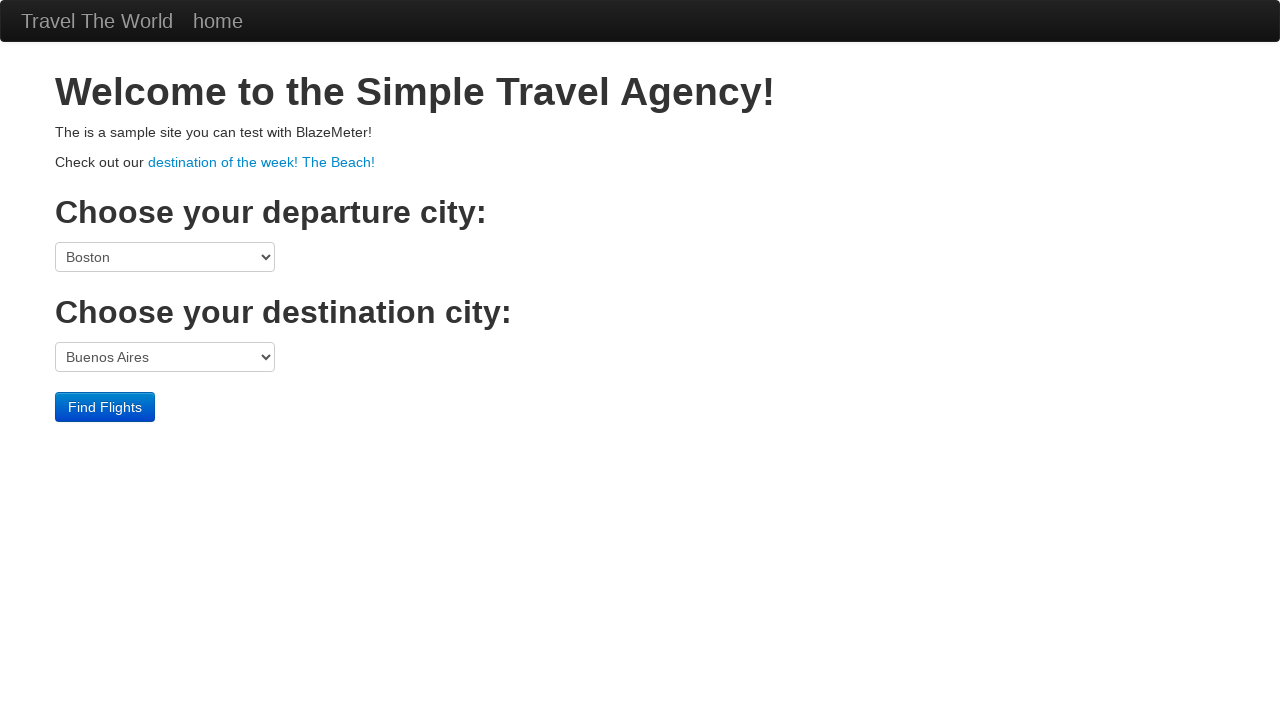

Selected Dublin as arrival city on body > div.container > form > select:nth-child(4)
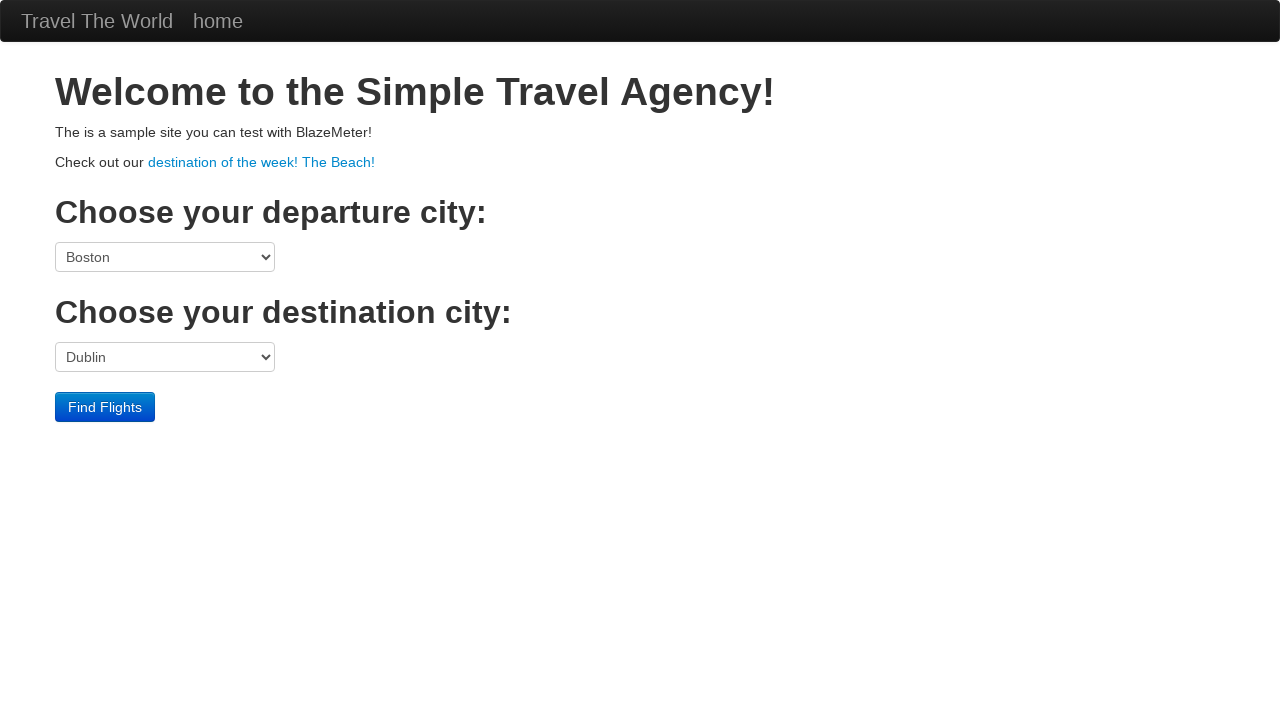

Clicked Find Flights button at (105, 407) on input[type='submit']
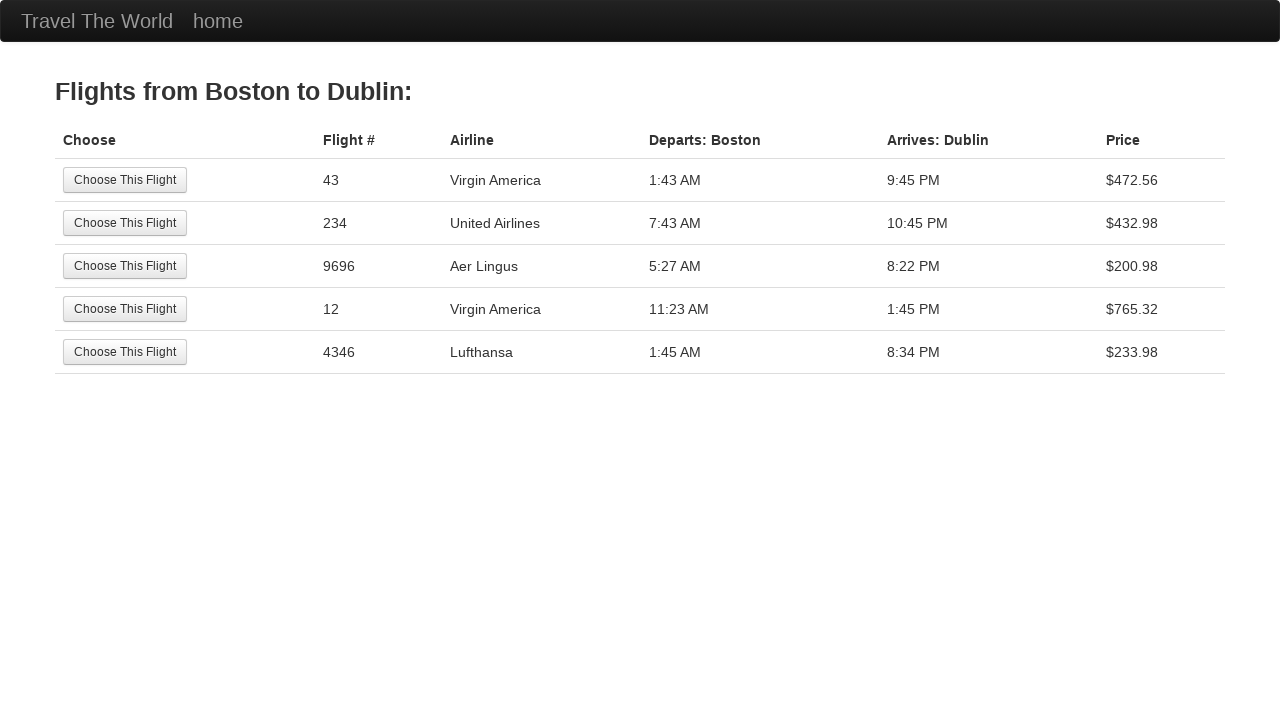

Flight selection page loaded with available flights
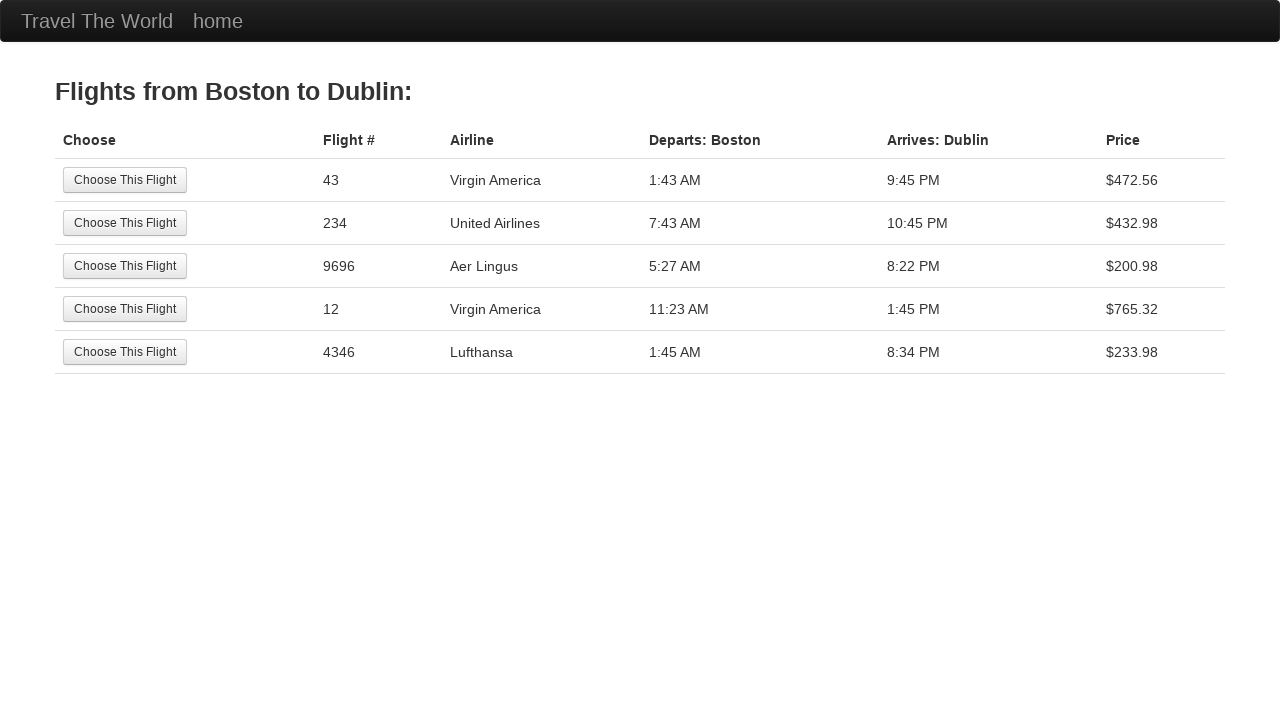

Selected the 5th flight from available options at (125, 352) on tbody tr:nth-of-type(5) [value='Choose This Flight']
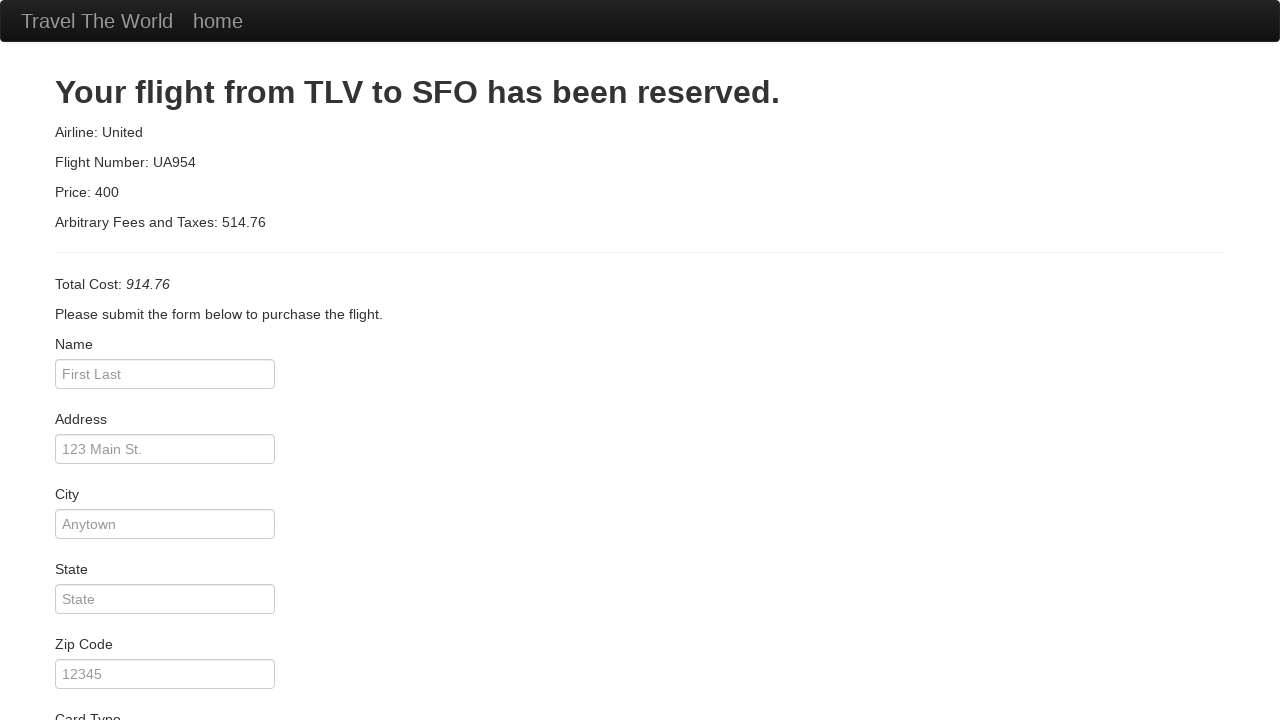

Purchase information page loaded
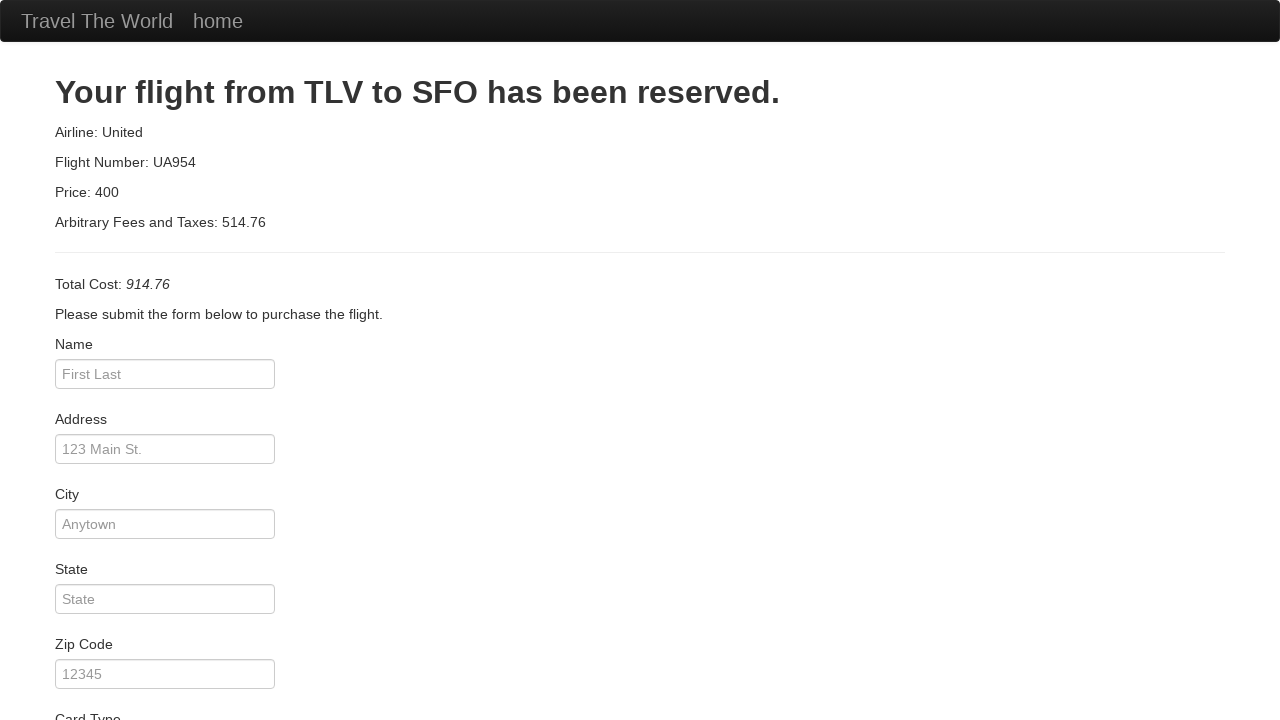

Entered passenger name: Sam Smith on #inputName
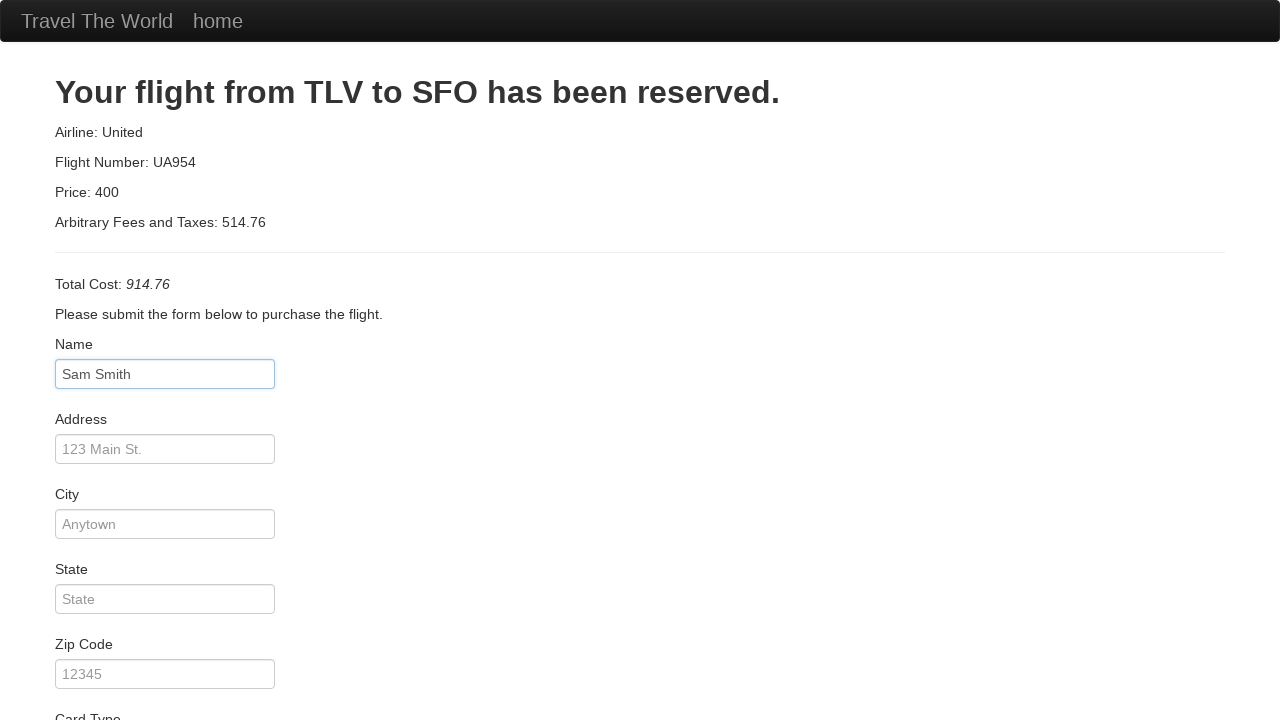

Entered address: 123 Maple St on #address
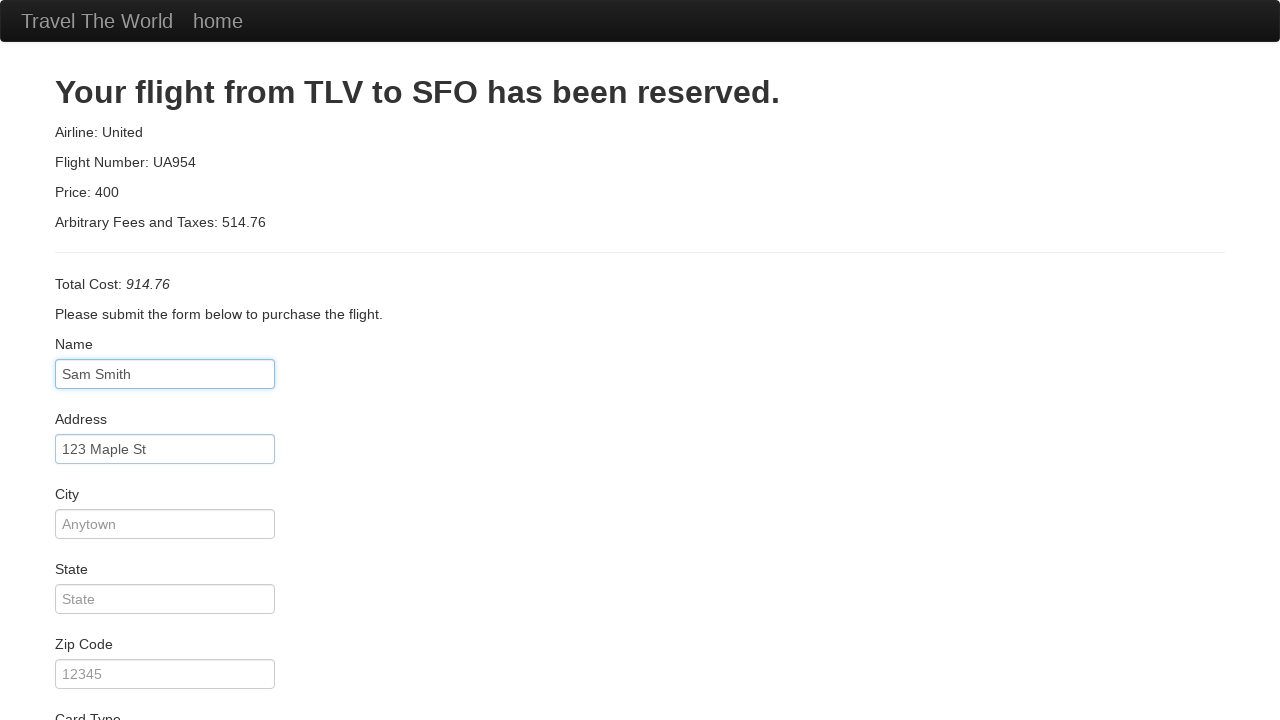

Entered city: Dacula on #city
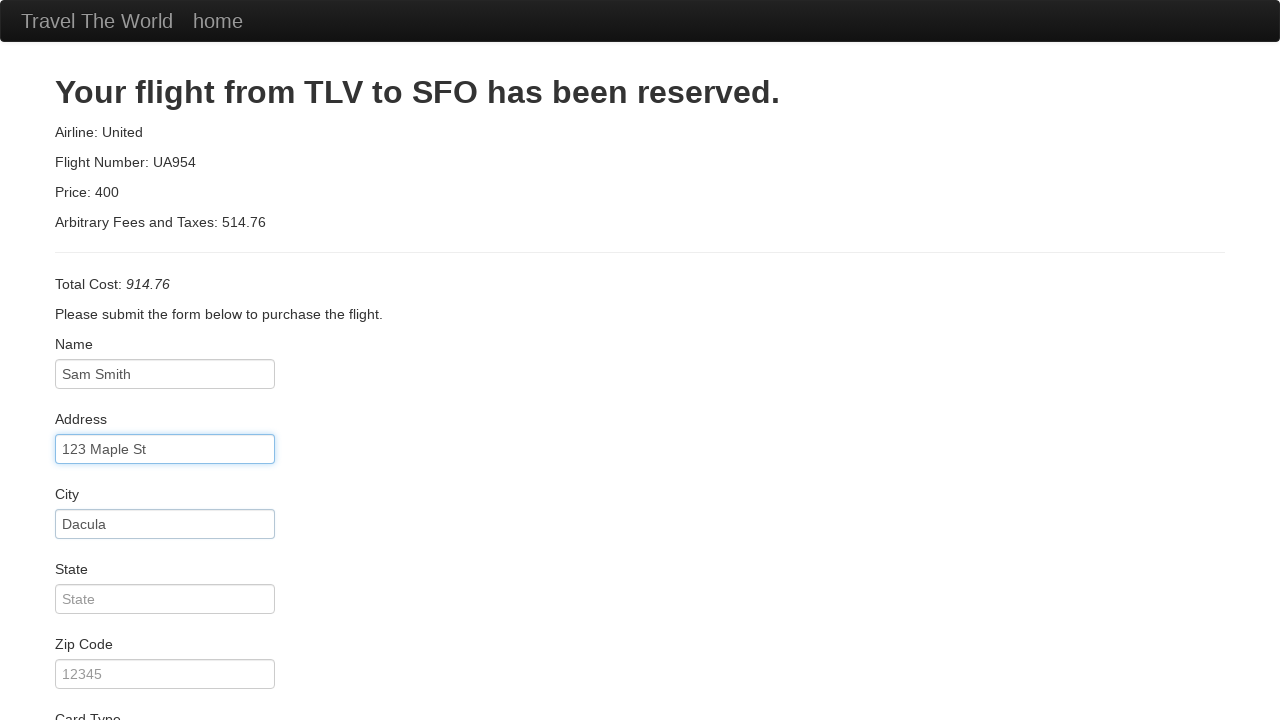

Entered state: Georgia on #state
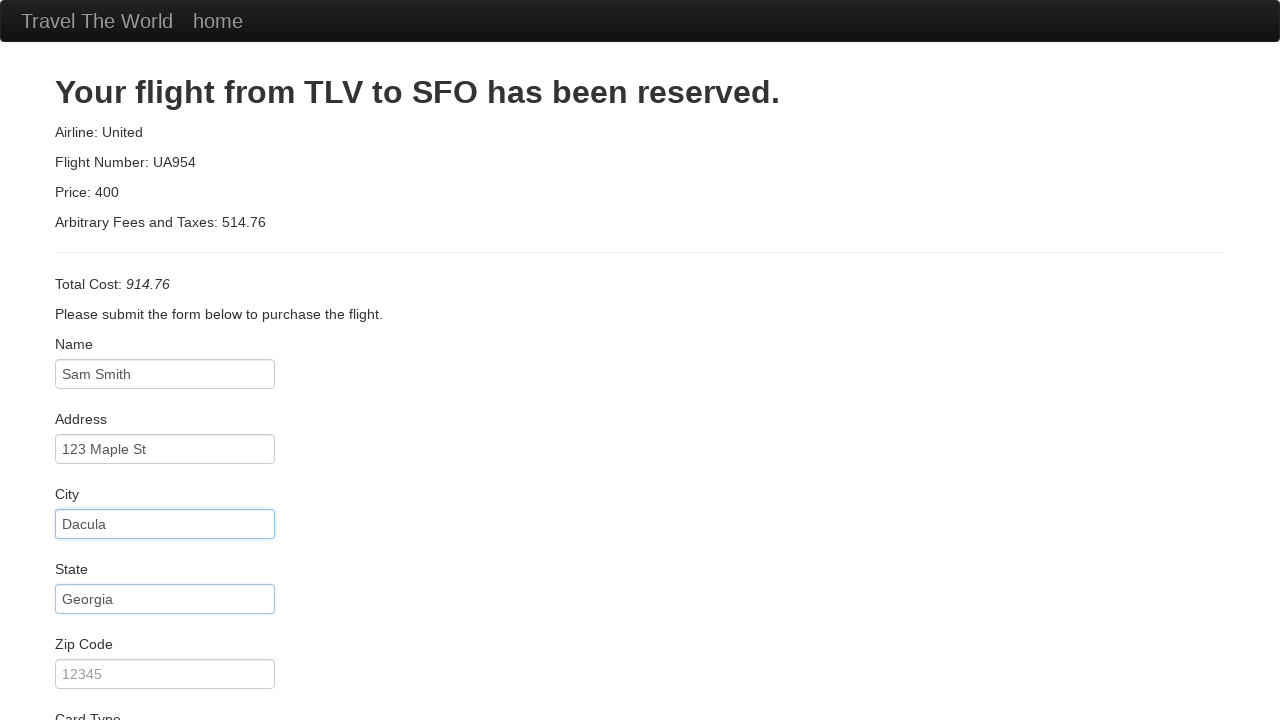

Entered zip code: 30019 on #zipCode
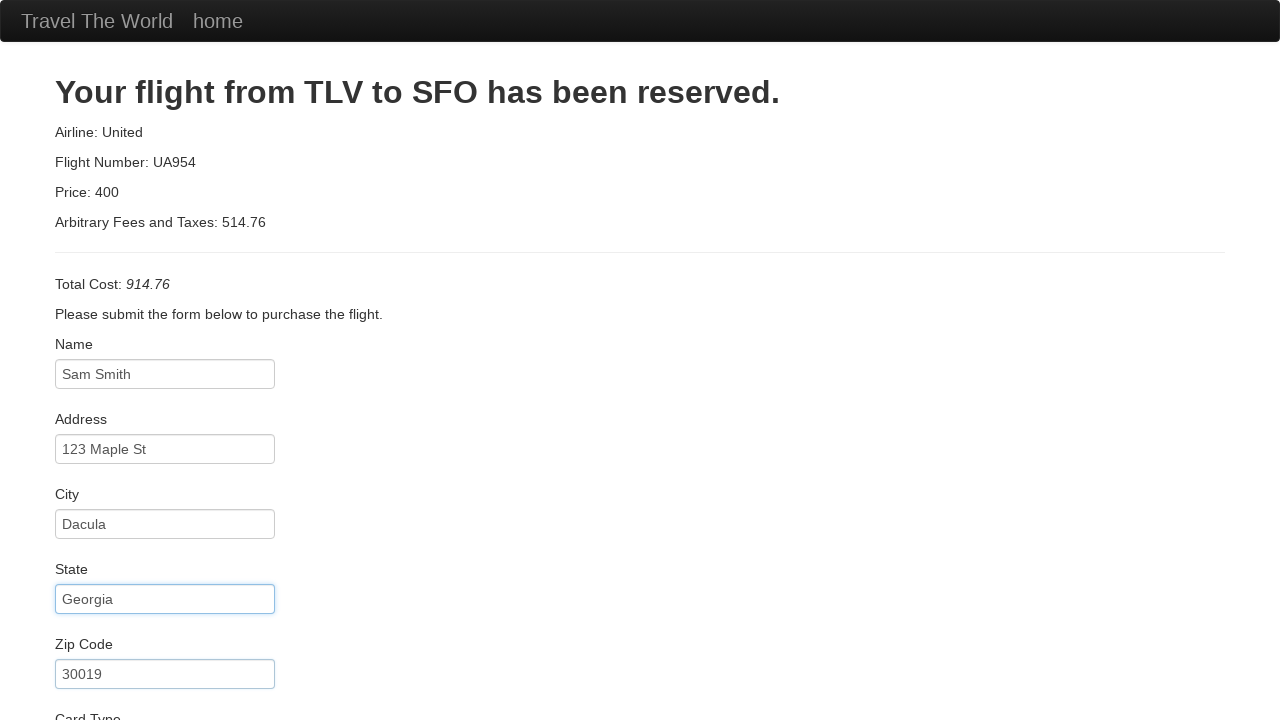

Selected card type: American Express on #cardType
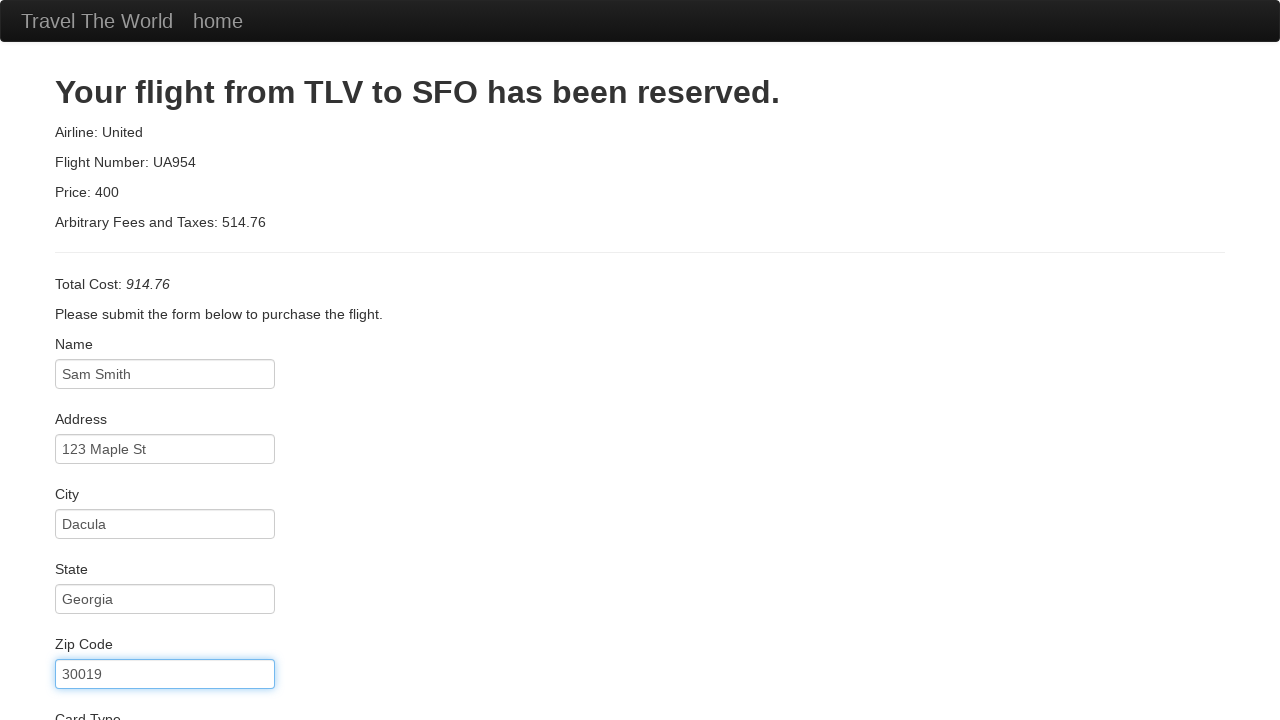

Entered credit card number on #creditCardNumber
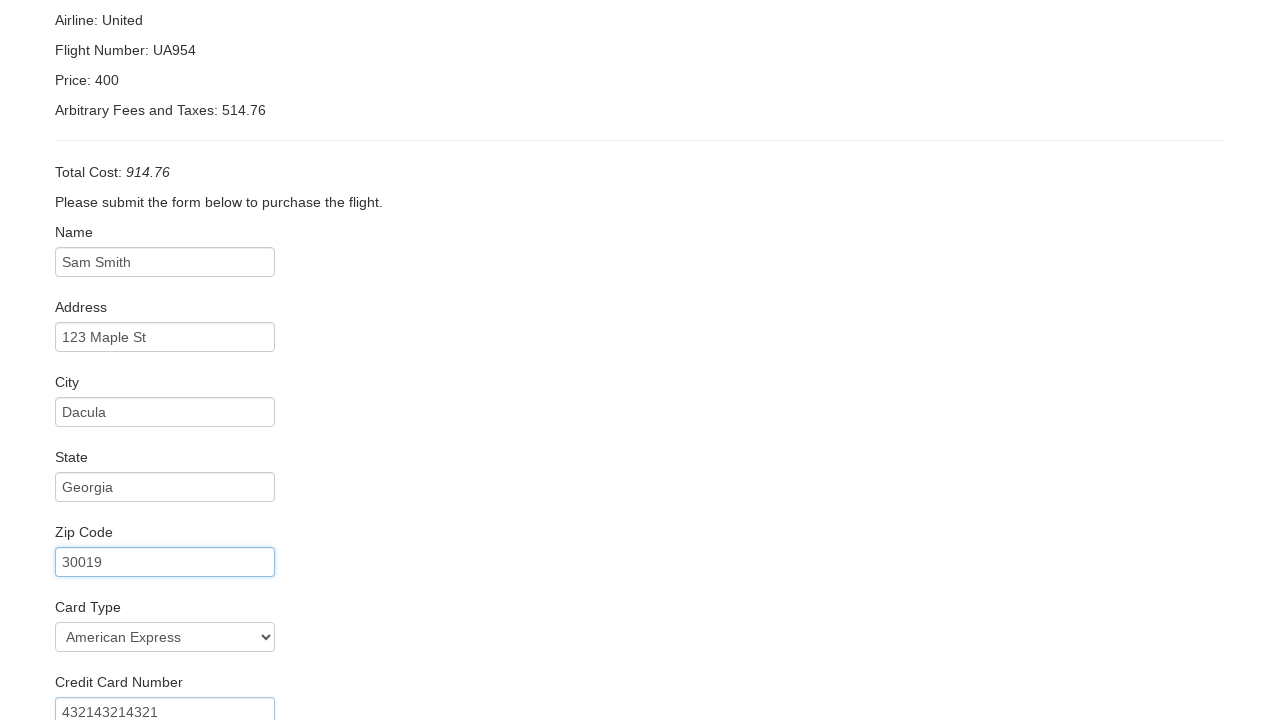

Cleared credit card month field on #creditCardMonth
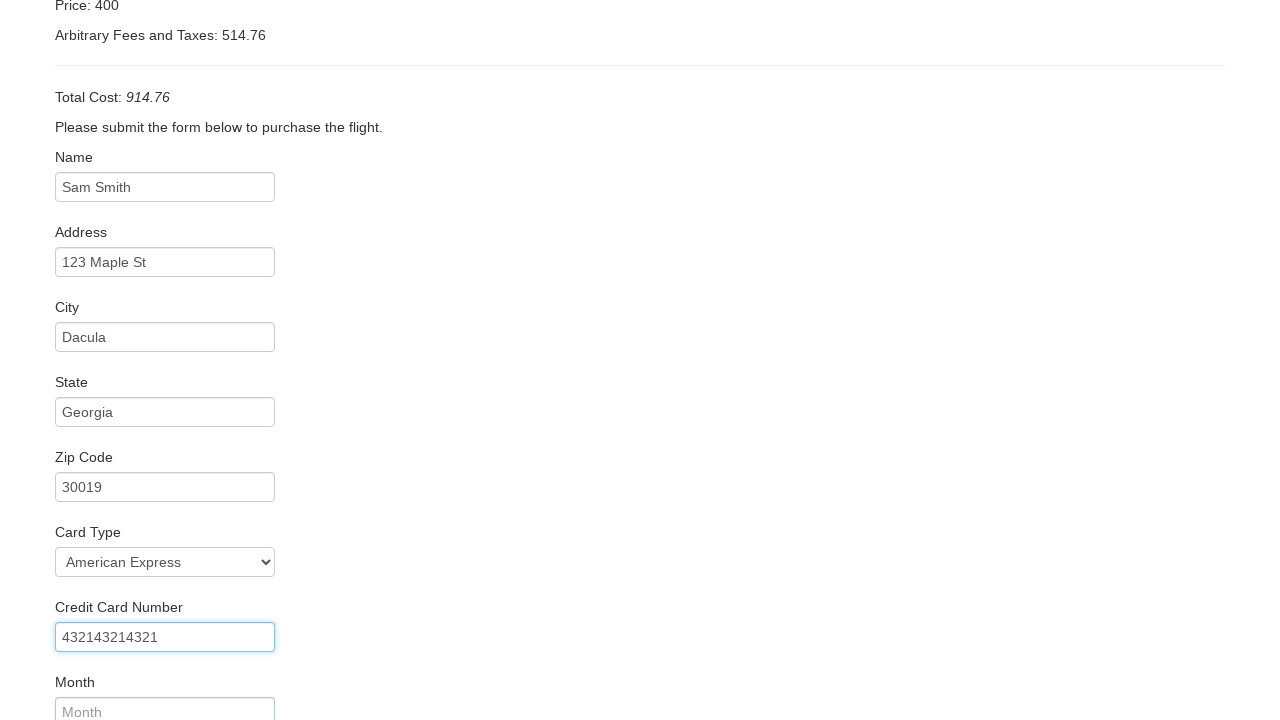

Entered card expiration month: 10 on #creditCardMonth
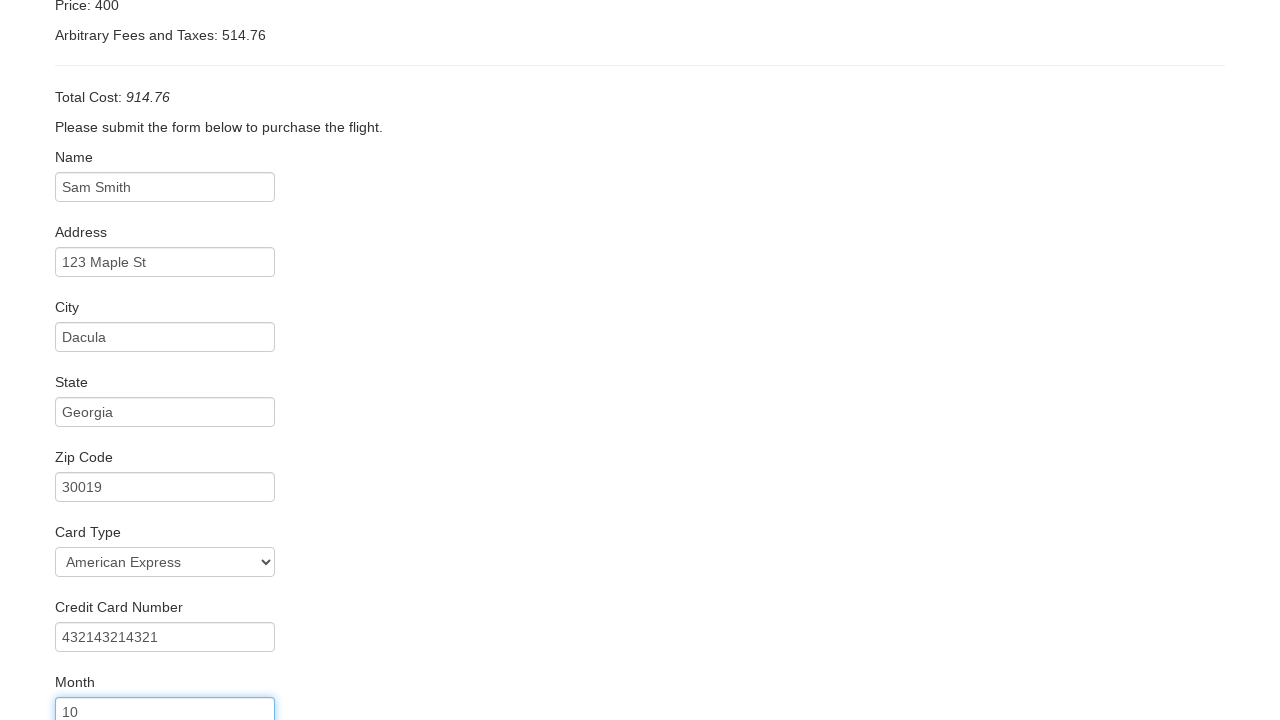

Cleared credit card year field on #creditCardYear
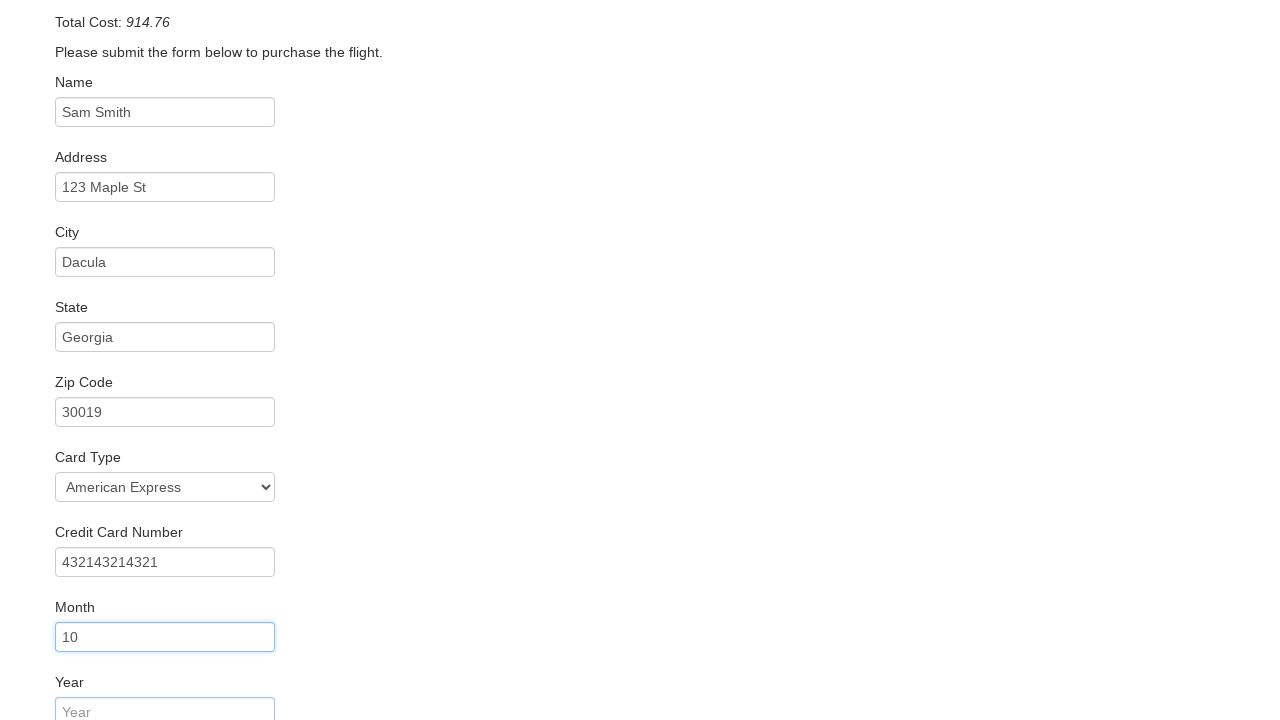

Entered card expiration year: 2020 on #creditCardYear
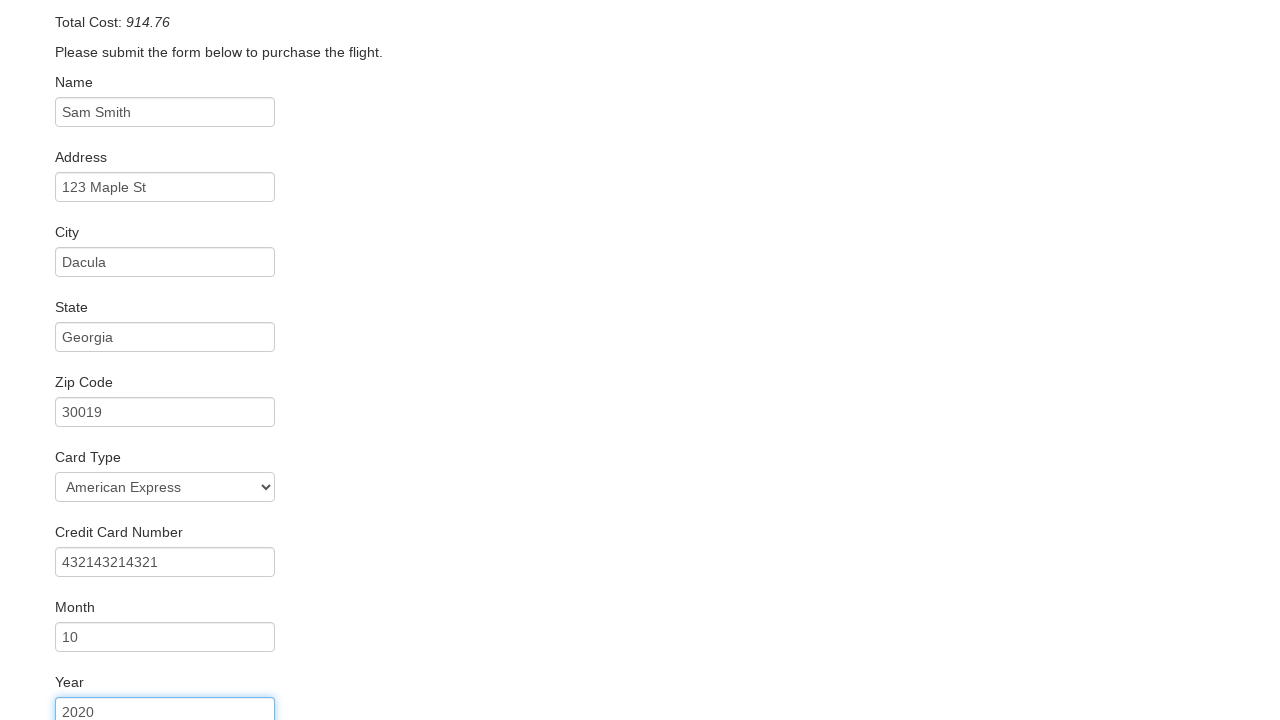

Entered name on card: Sam R. Smith on #nameOnCard
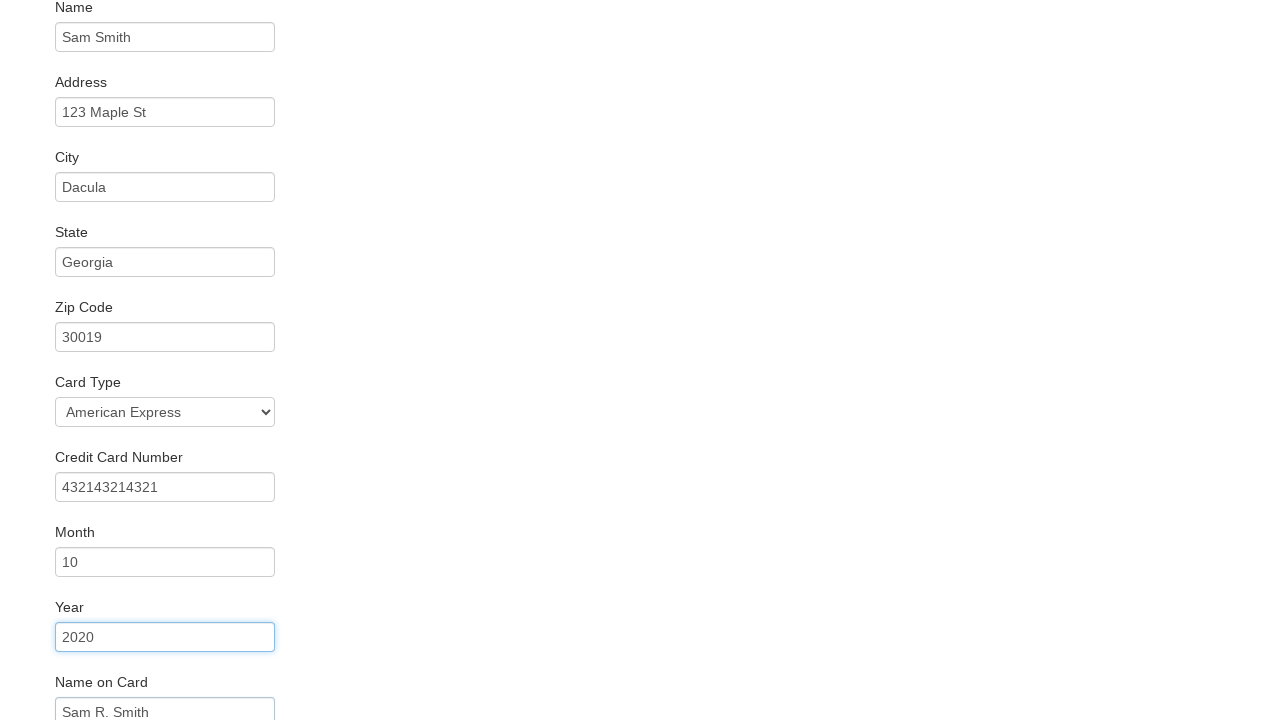

Checked Remember Me checkbox at (62, 656) on #rememberMe
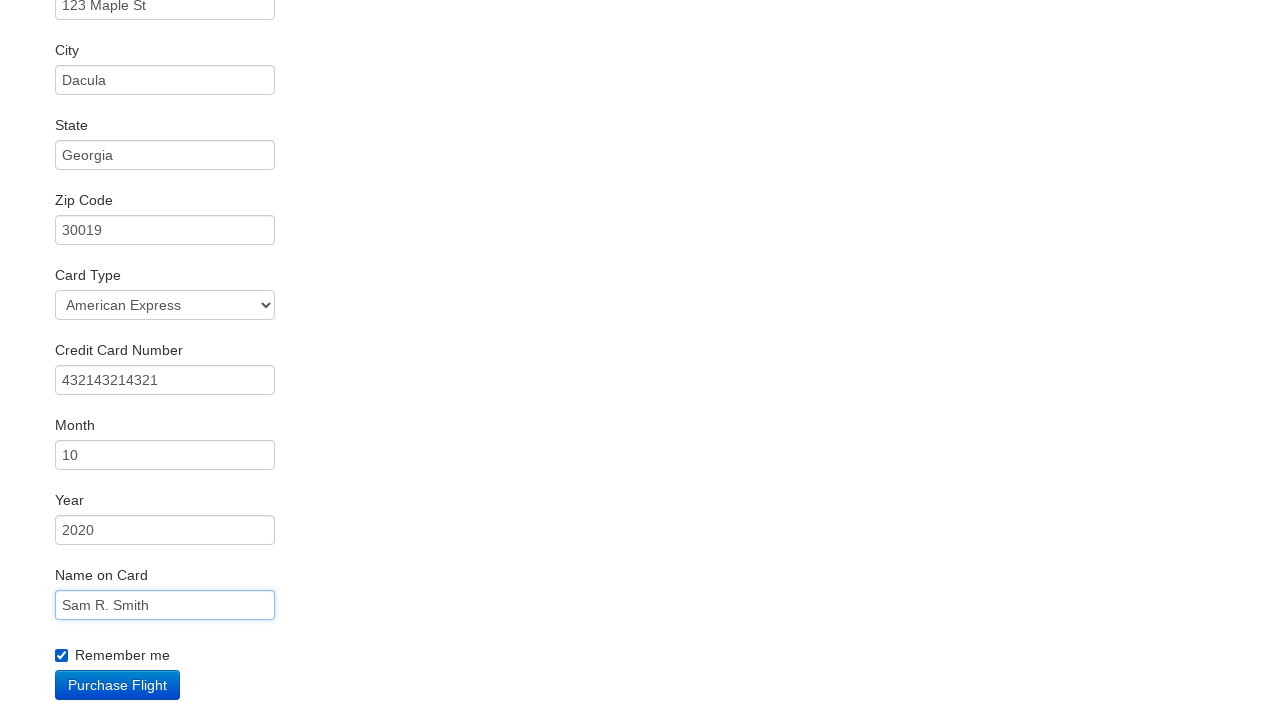

Clicked Purchase Flight button to complete booking at (118, 685) on [type='submit']
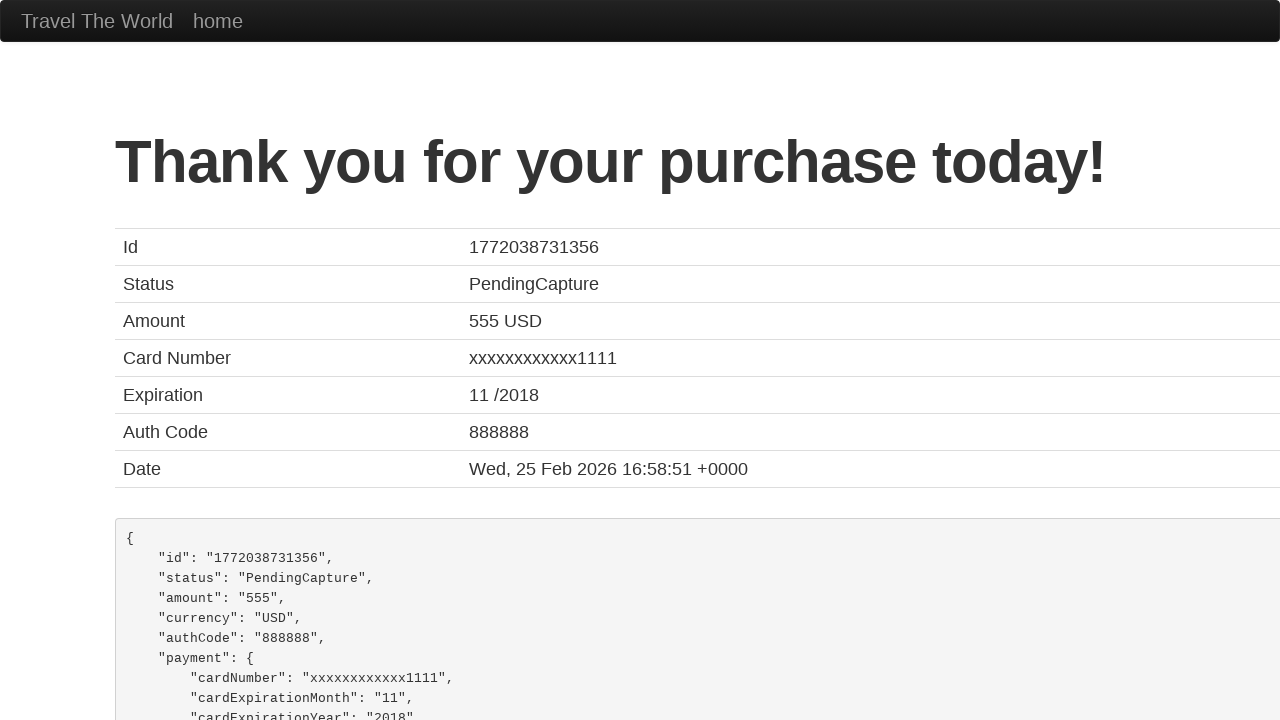

Purchase confirmation page displayed - flight booking successful
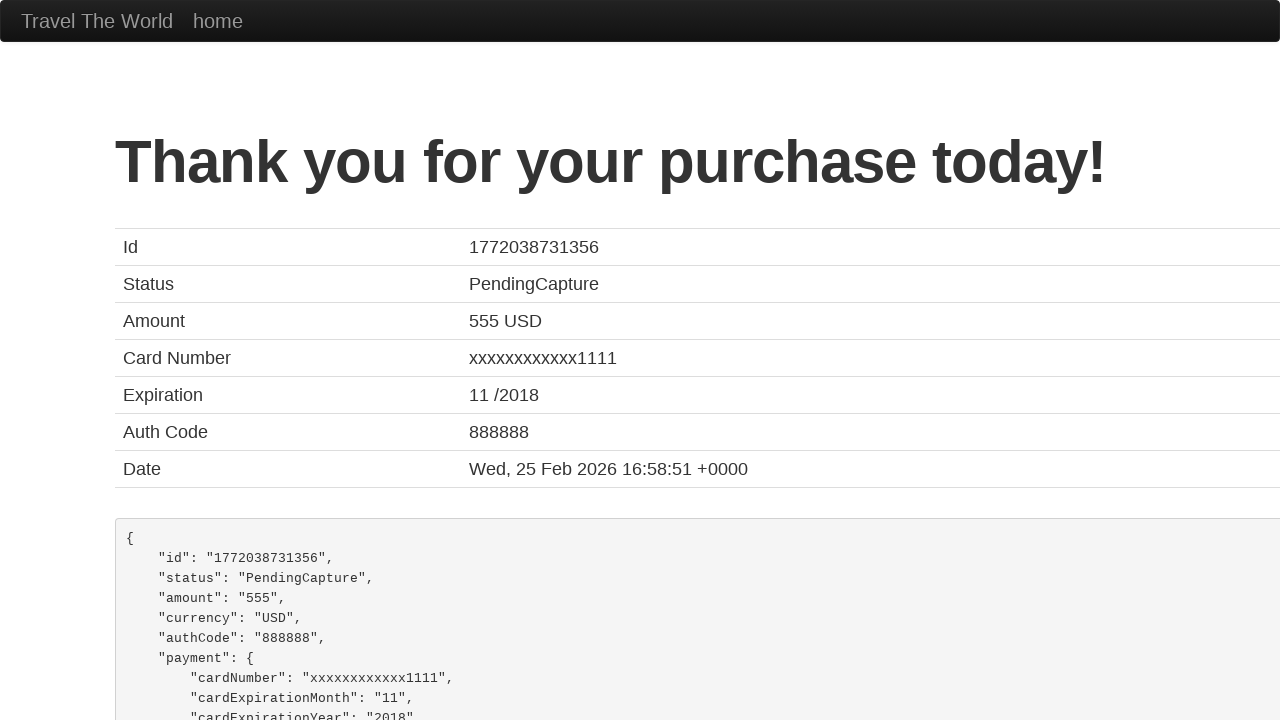

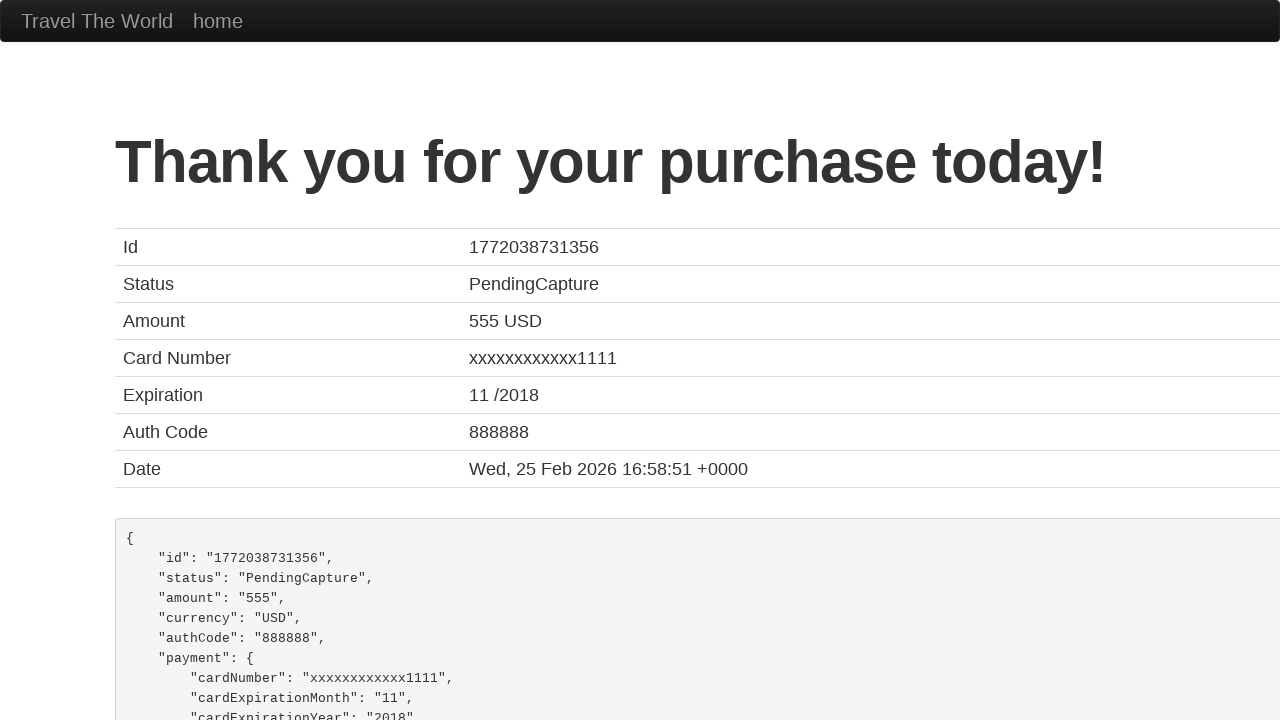